Tests link interaction by navigating to the links demo page and clicking on a link containing the text "Home"

Starting URL: https://demoqa.com/links

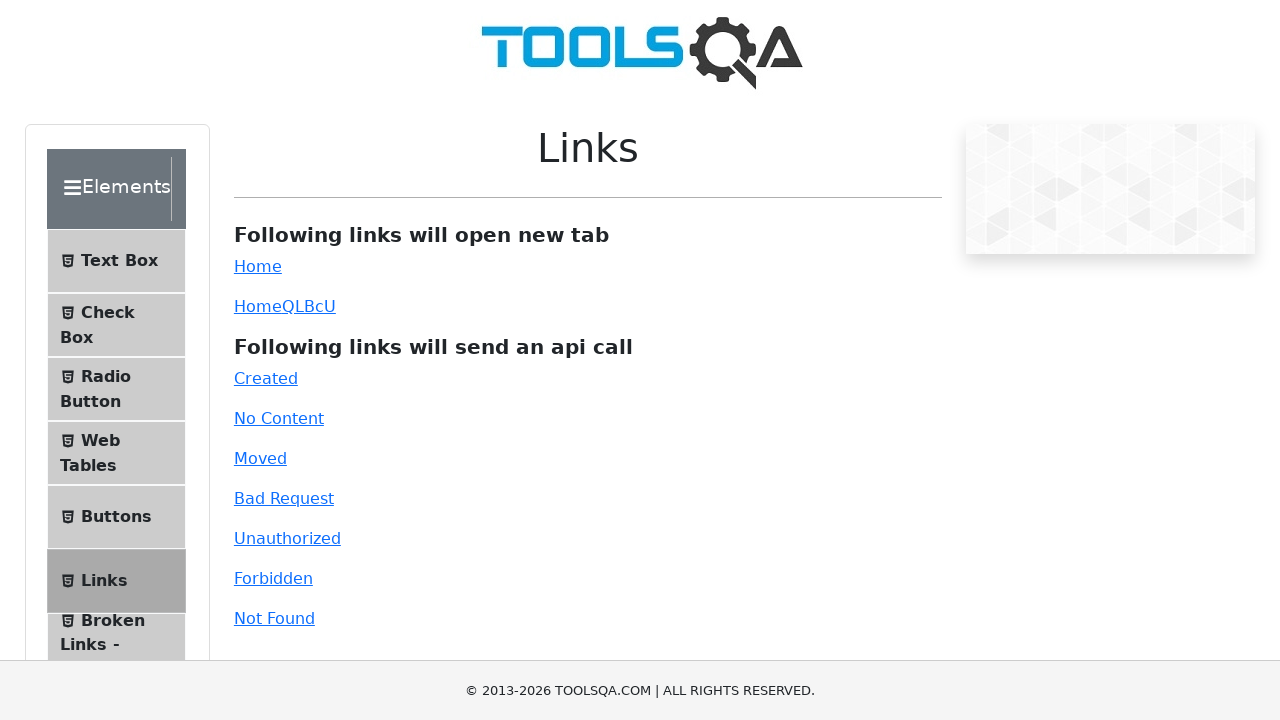

Navigated to links demo page at https://demoqa.com/links
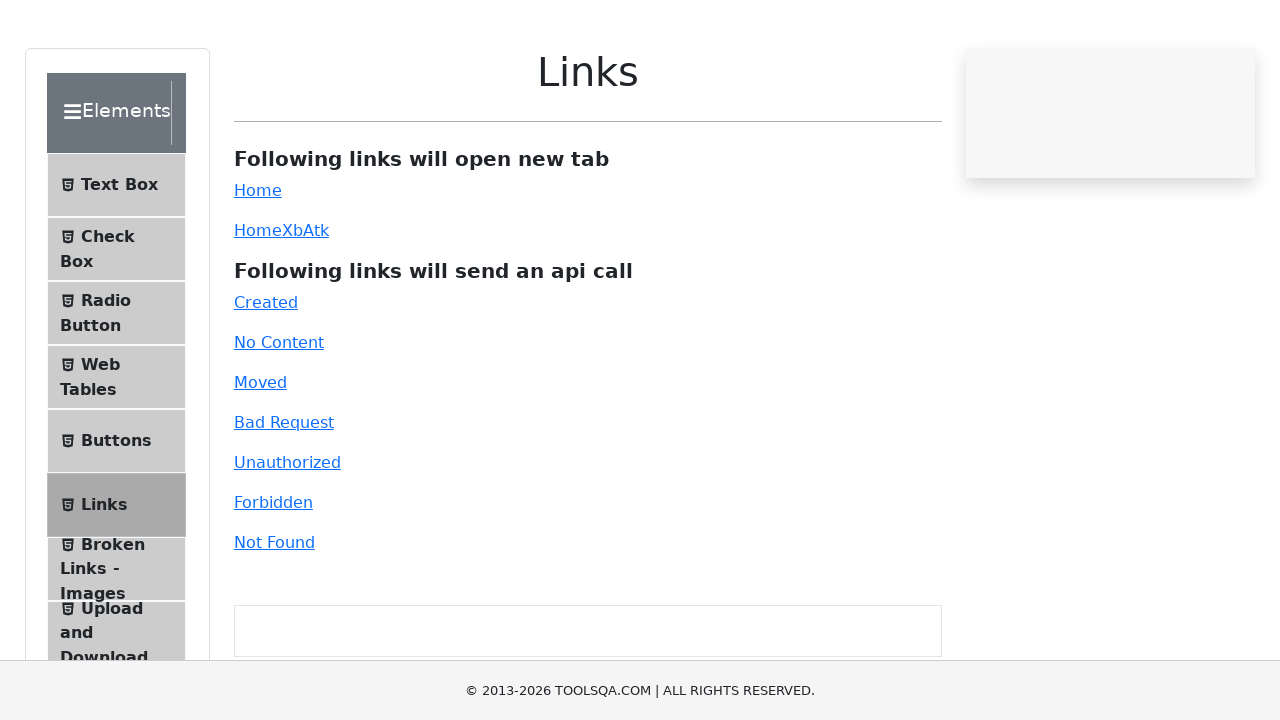

Clicked link containing 'Home' text at (258, 266) on a:has-text('Home')
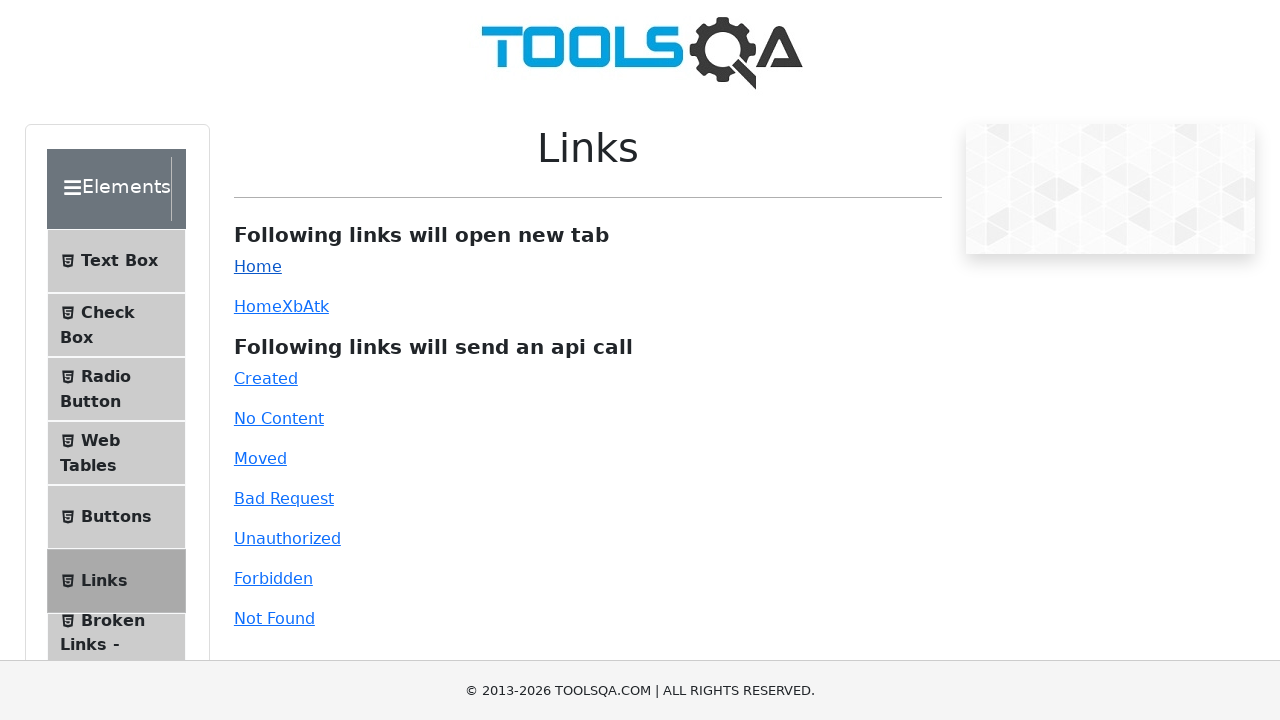

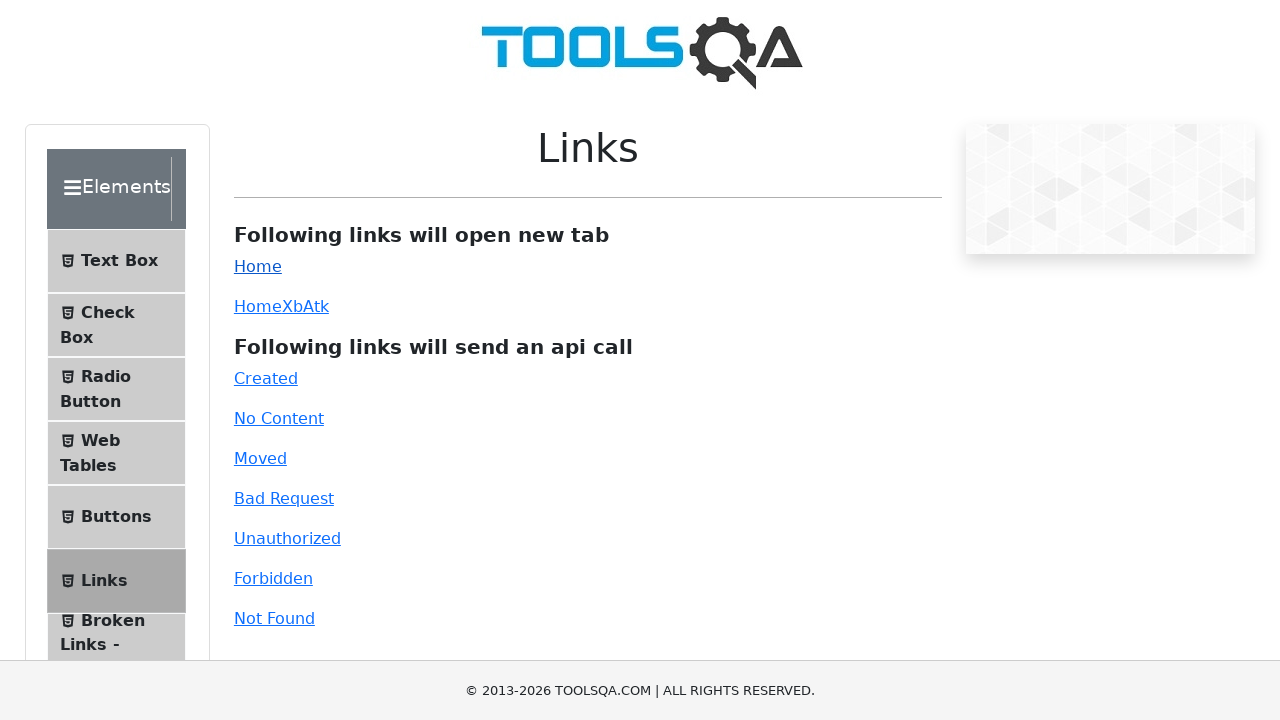